Tests JavaScript alert handling by clicking three different alert buttons - accepting a simple alert, dismissing a confirm dialog, and entering text in a prompt dialog before accepting it.

Starting URL: https://the-internet.herokuapp.com/javascript_alerts

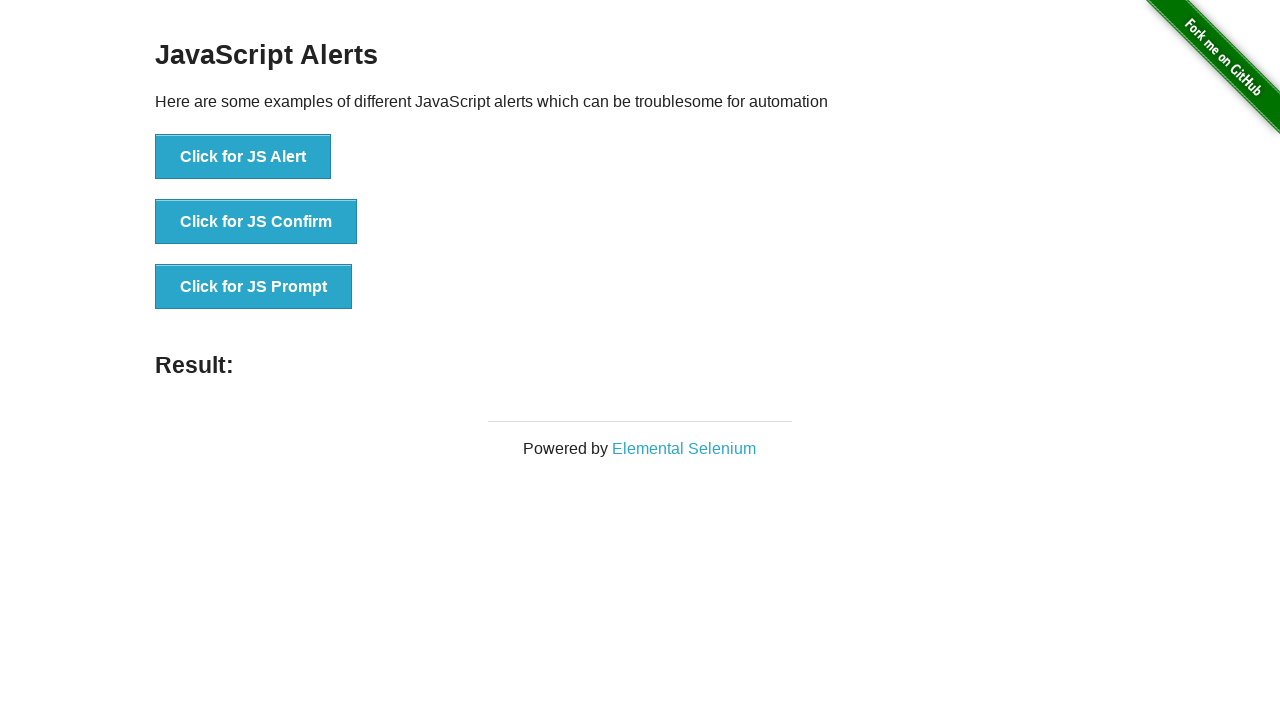

Clicked 'Click for JS Alert' button at (243, 157) on xpath=//button[text()='Click for JS Alert']
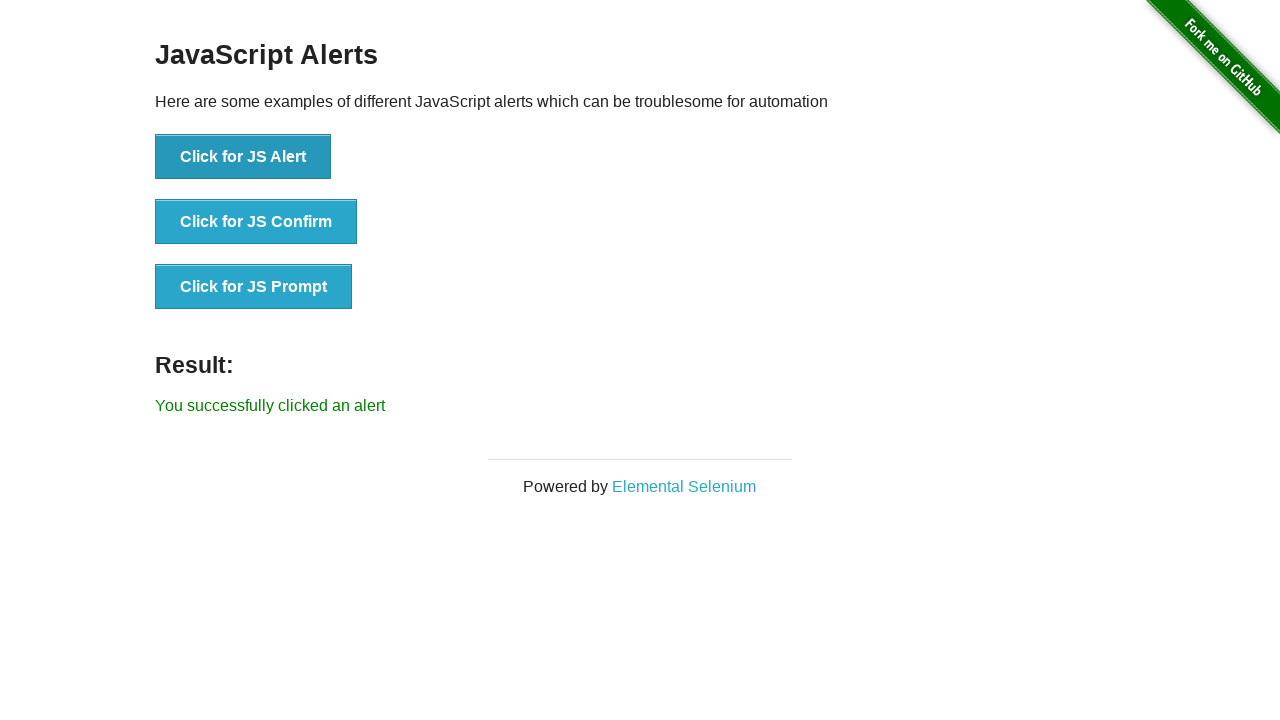

Set up dialog handler to accept alerts
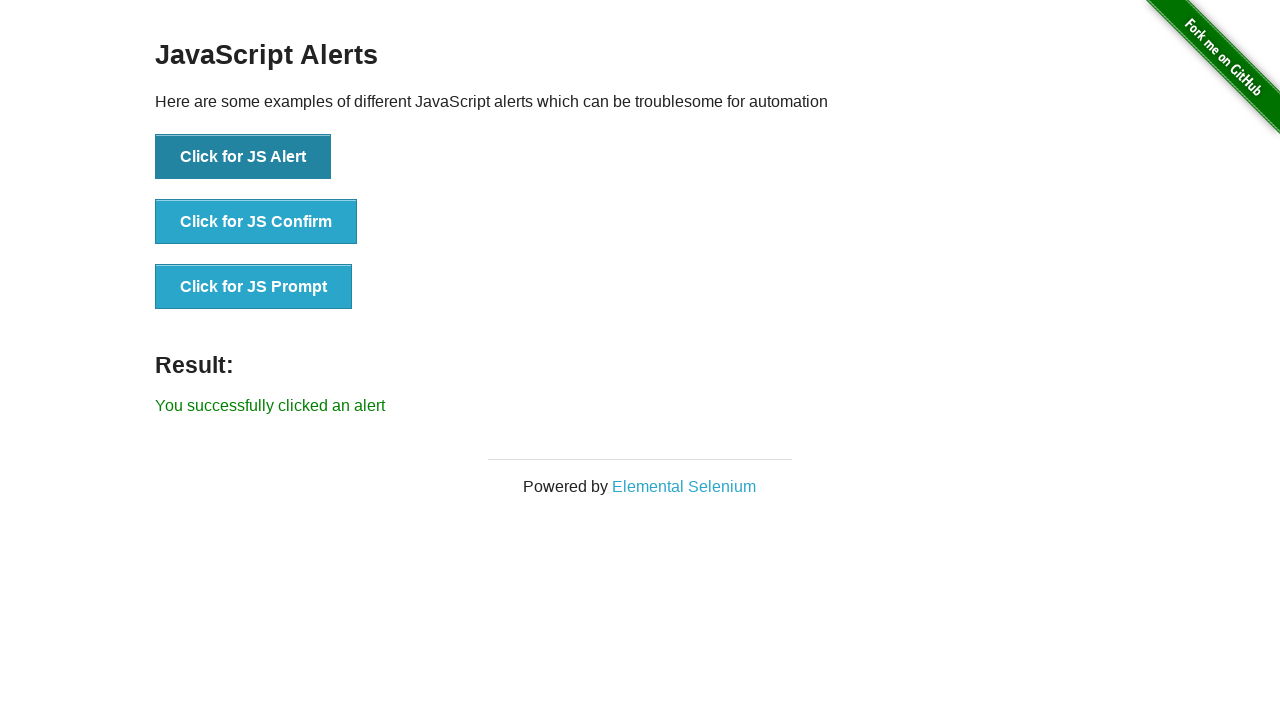

Waited 500ms for alert to be processed
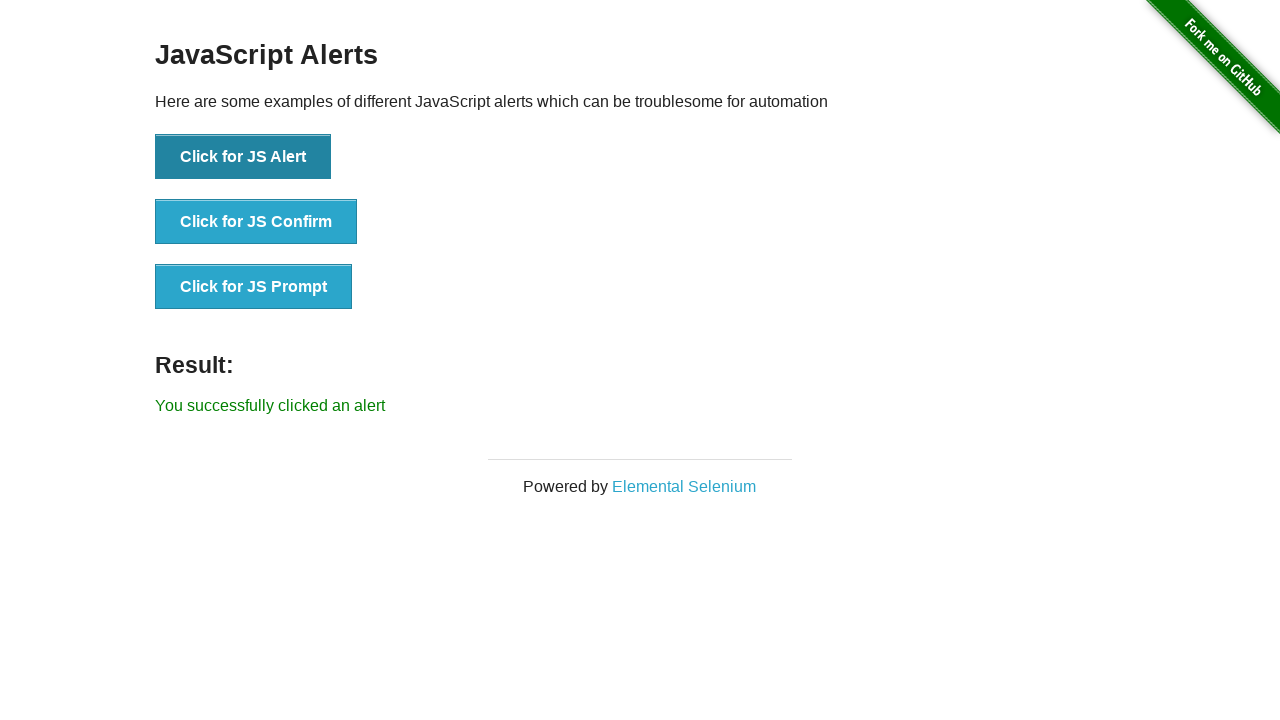

Clicked 'Click for JS Confirm' button at (256, 222) on xpath=//button[text()='Click for JS Confirm']
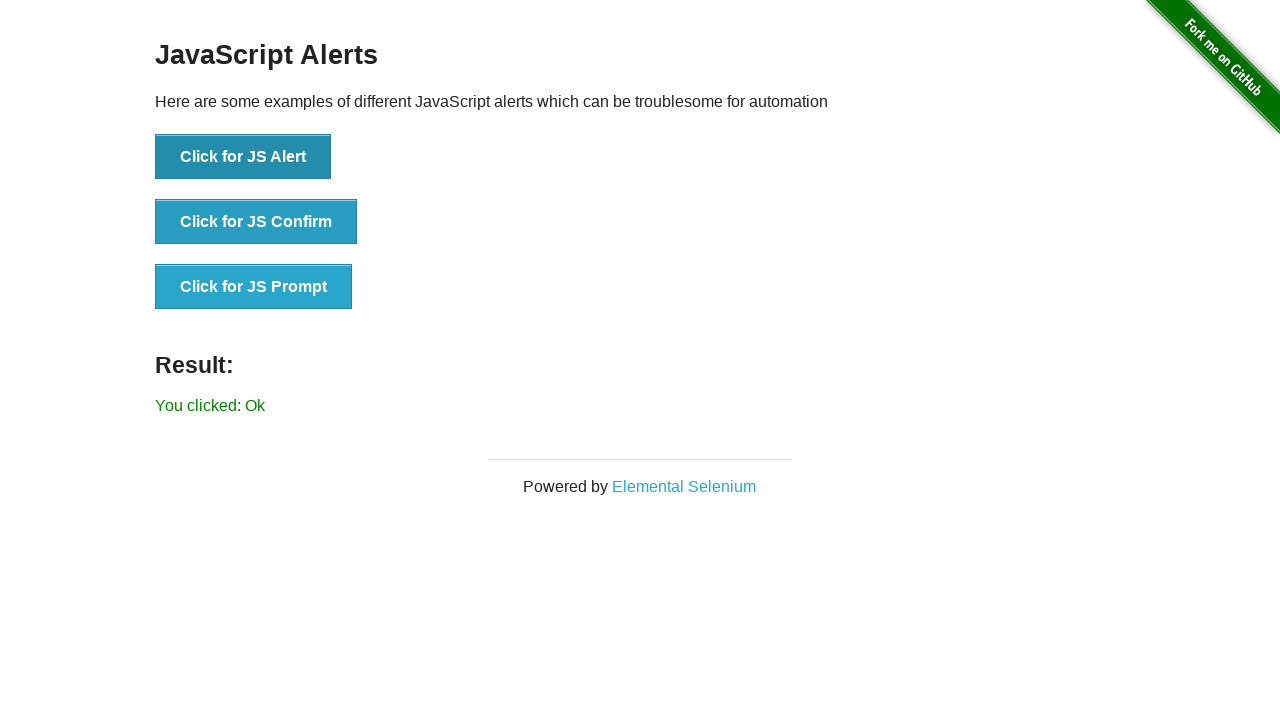

Set up dialog handler to dismiss confirm dialog
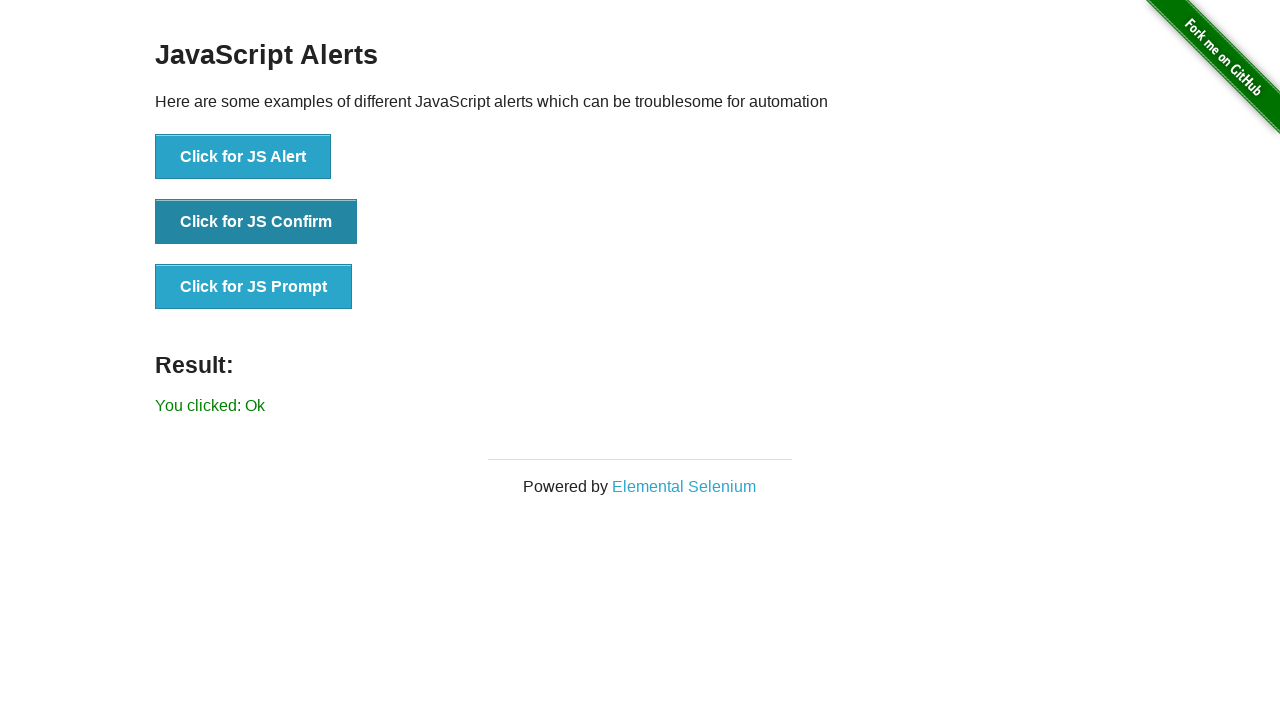

Waited 500ms for confirm dialog to be processed
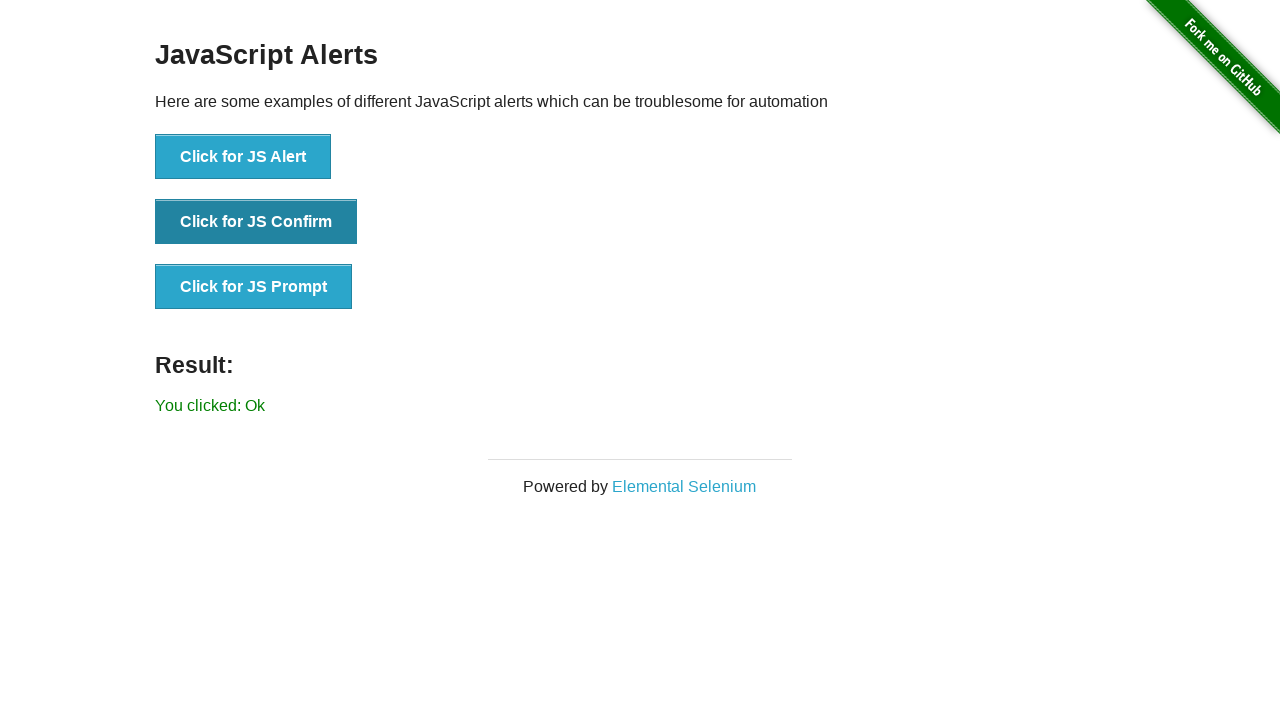

Set up dialog handler to accept prompt with text 'Ram Sai'
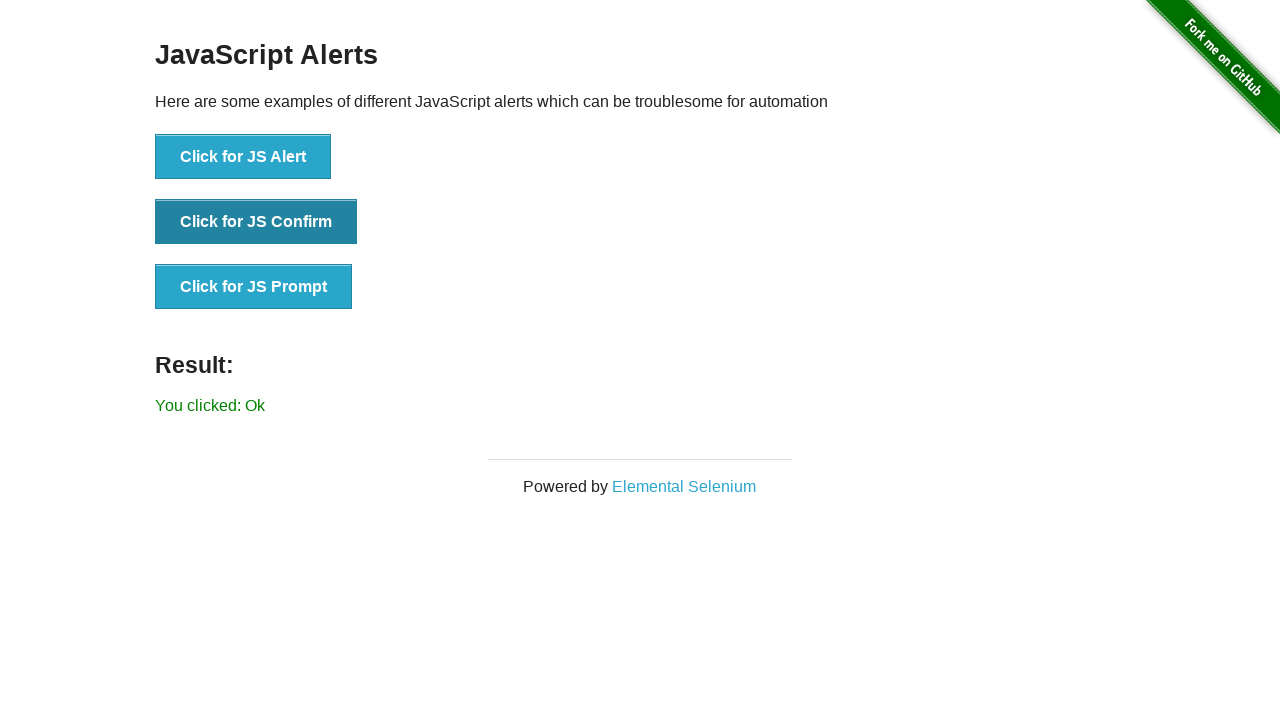

Clicked 'Click for JS Prompt' button at (254, 287) on xpath=//button[text()='Click for JS Prompt']
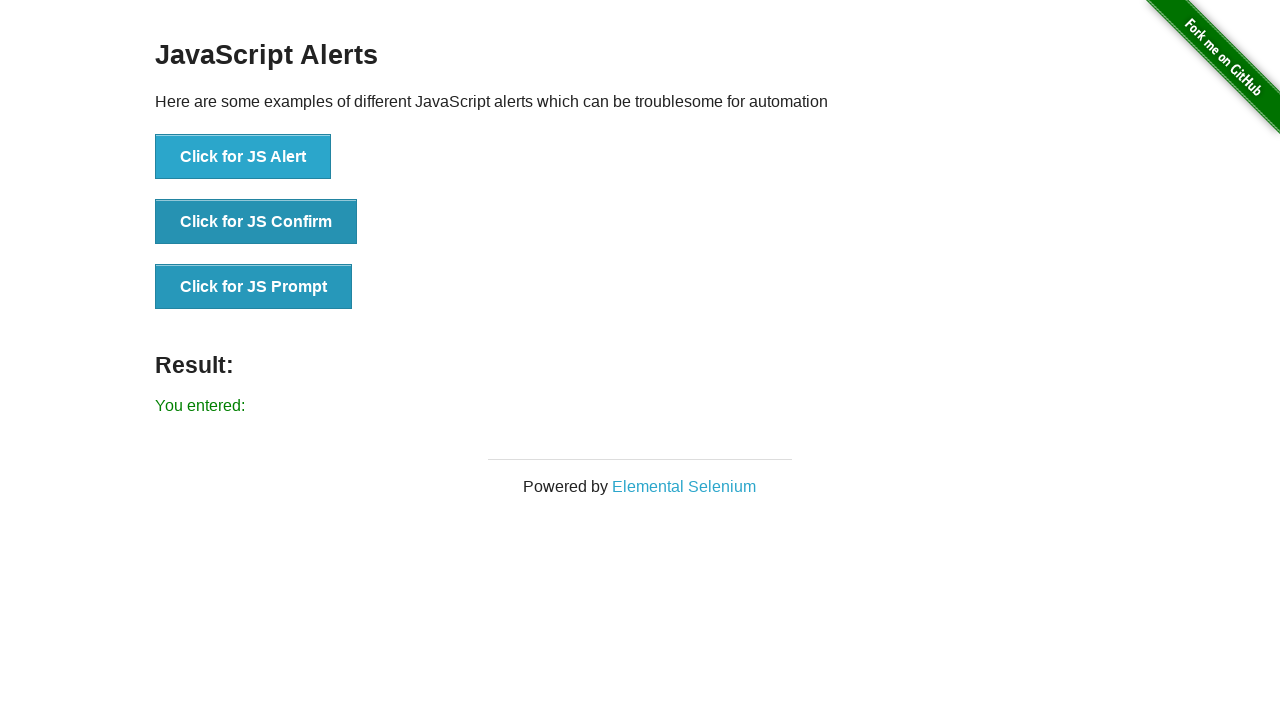

Result message element loaded after prompt submission
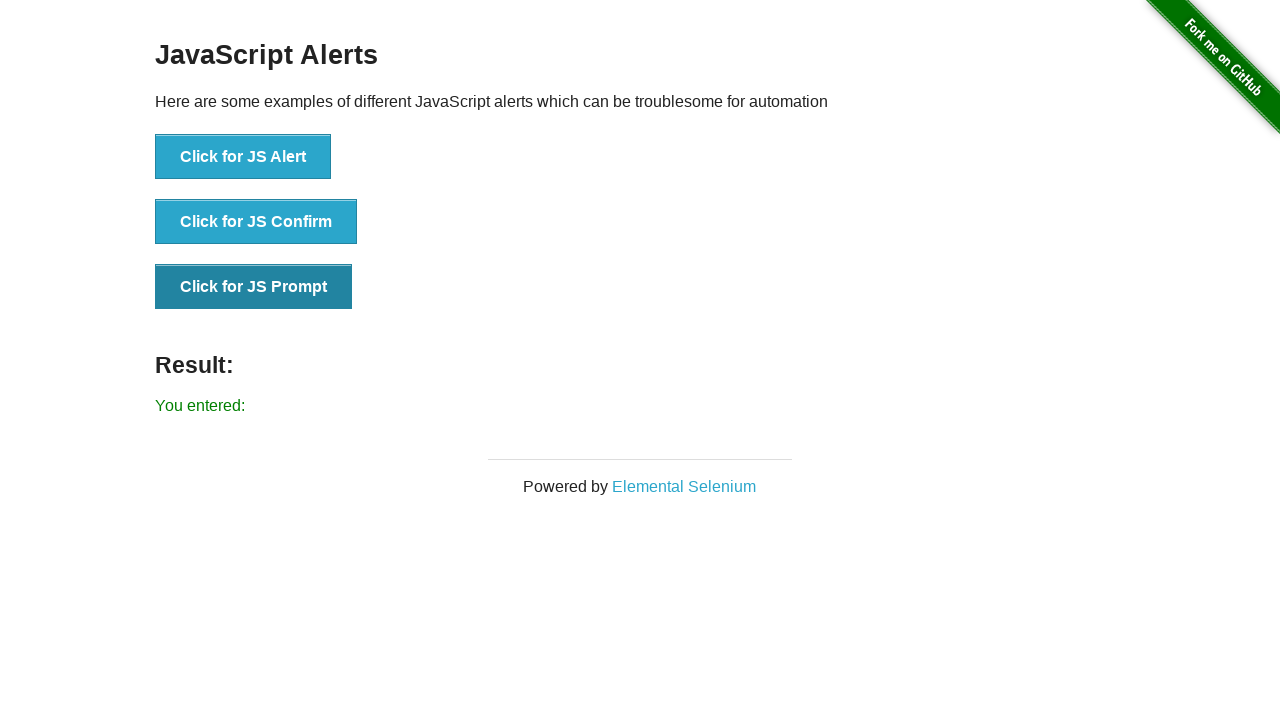

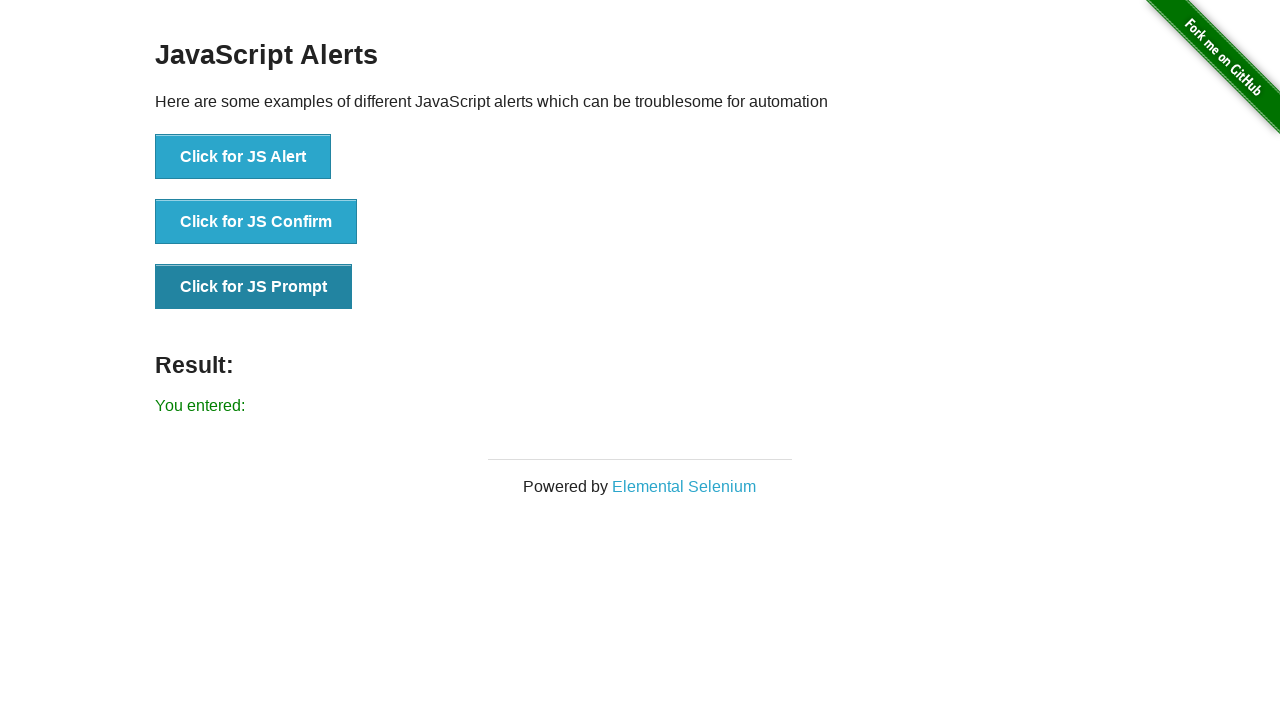